Tests iframe handling by switching to the first iframe on the page and performing a hover action over a navigation menu element

Starting URL: https://rahulshettyacademy.com/AutomationPractice/

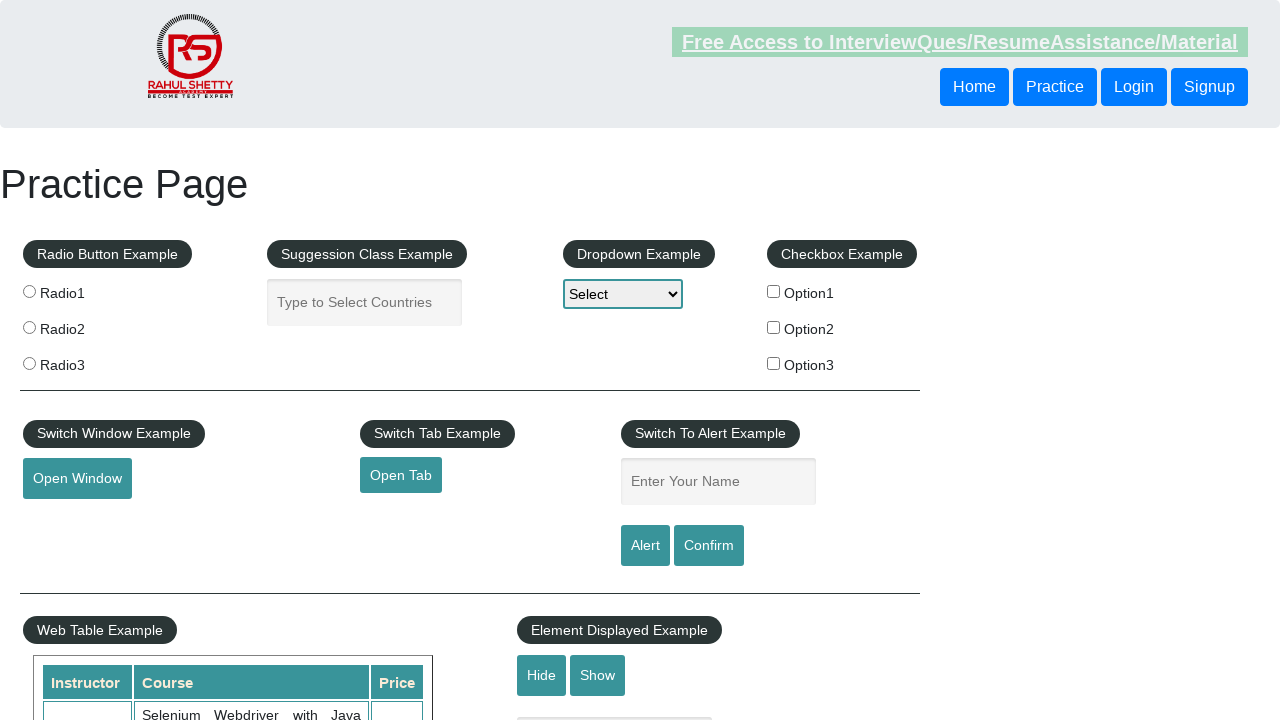

Located all iframes on the page
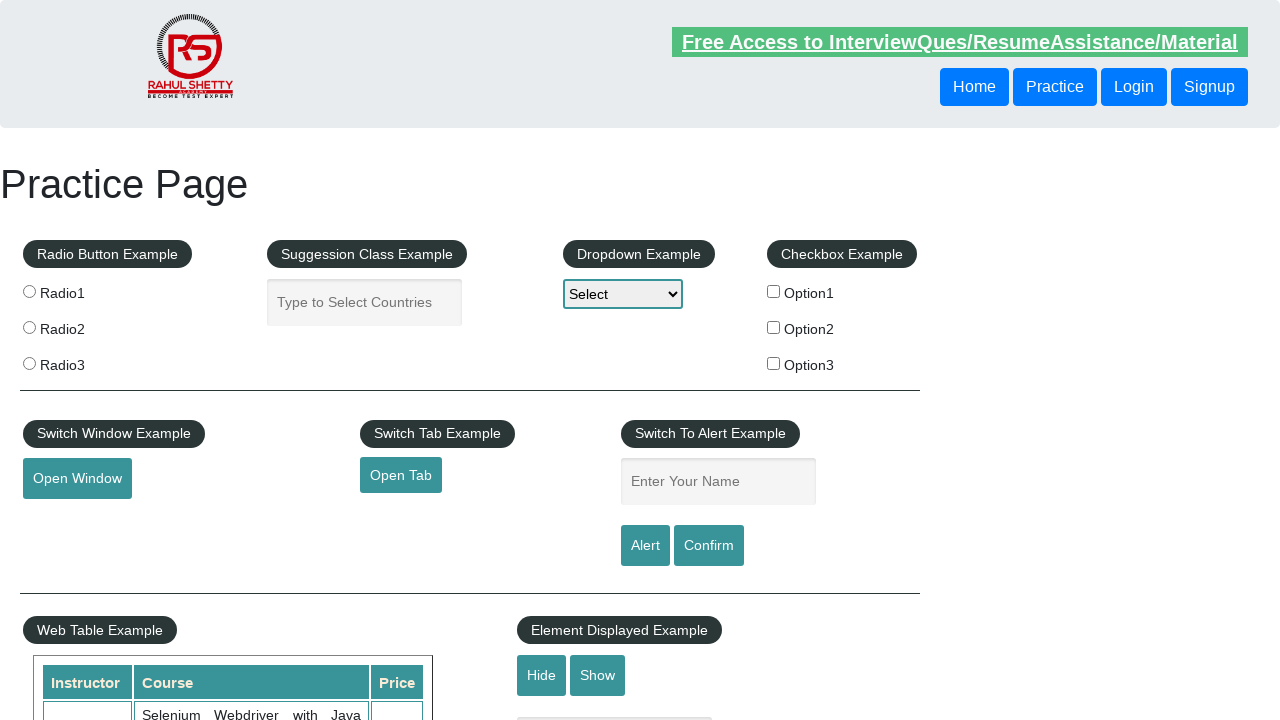

Found 2 iframes on the page
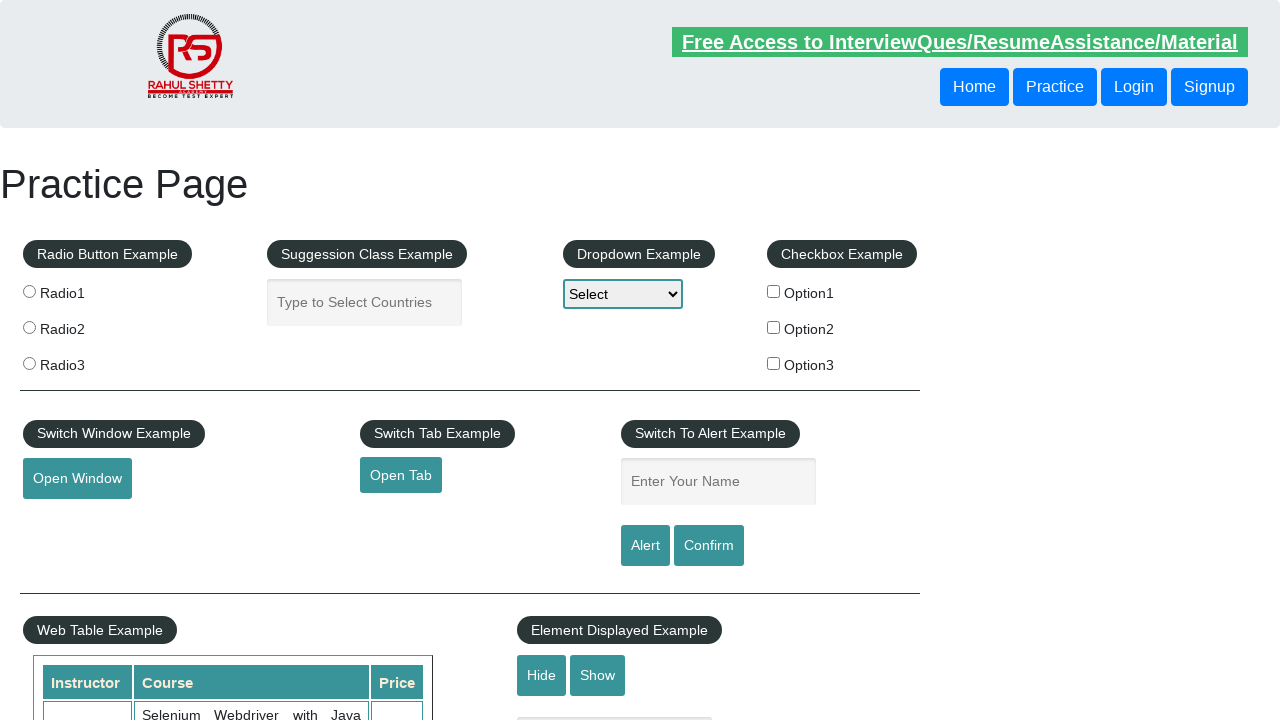

Switched to the first iframe on the page
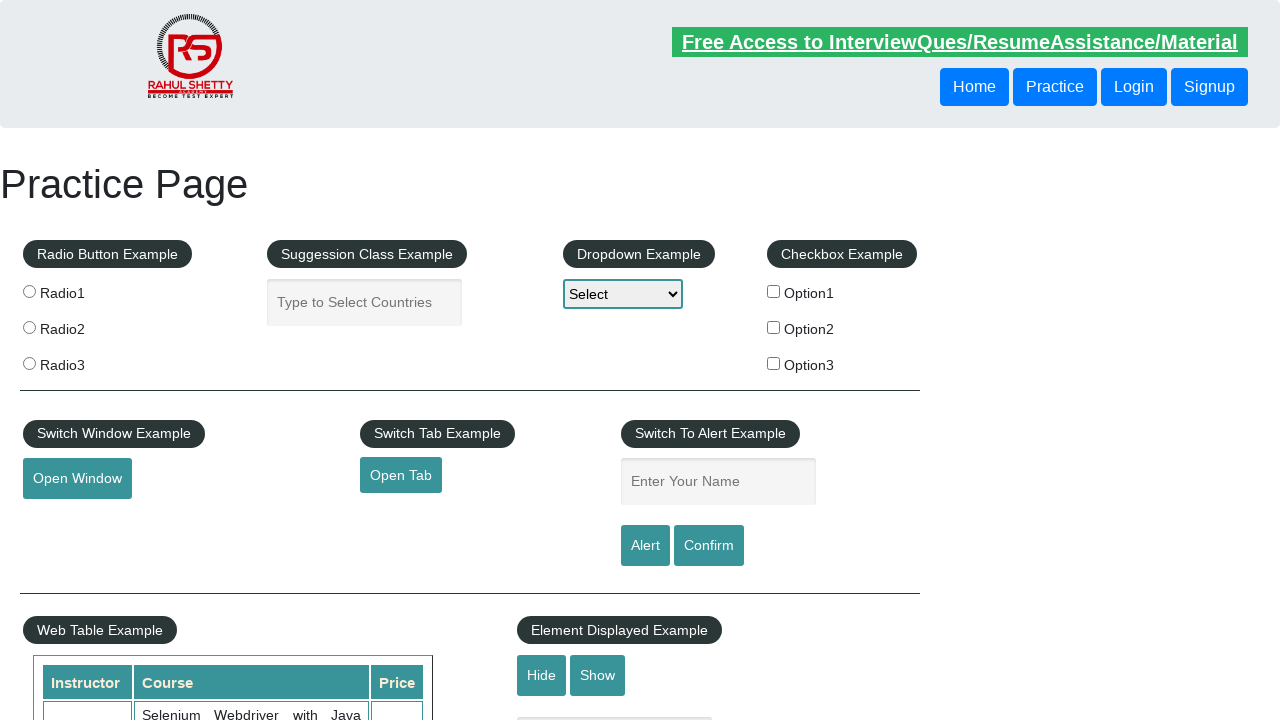

Waited 2000ms for iframe content to load
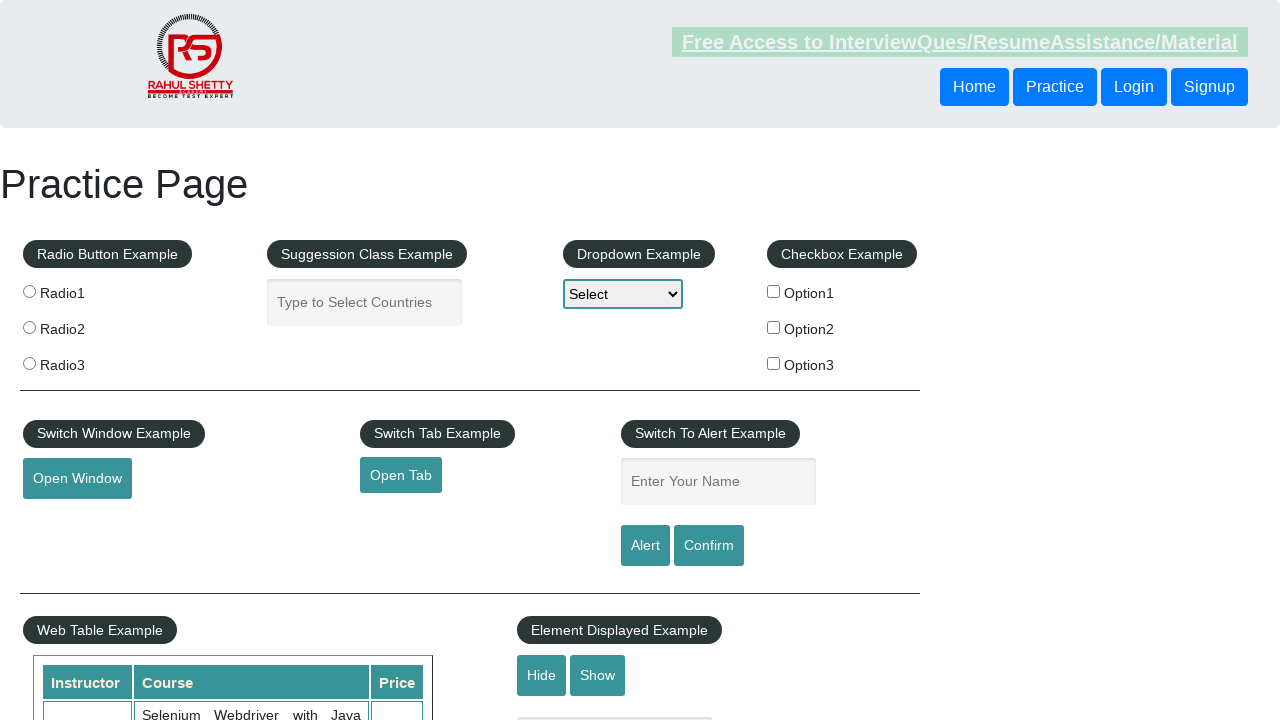

Located the 'More' navigation menu element in the iframe (9th li > a)
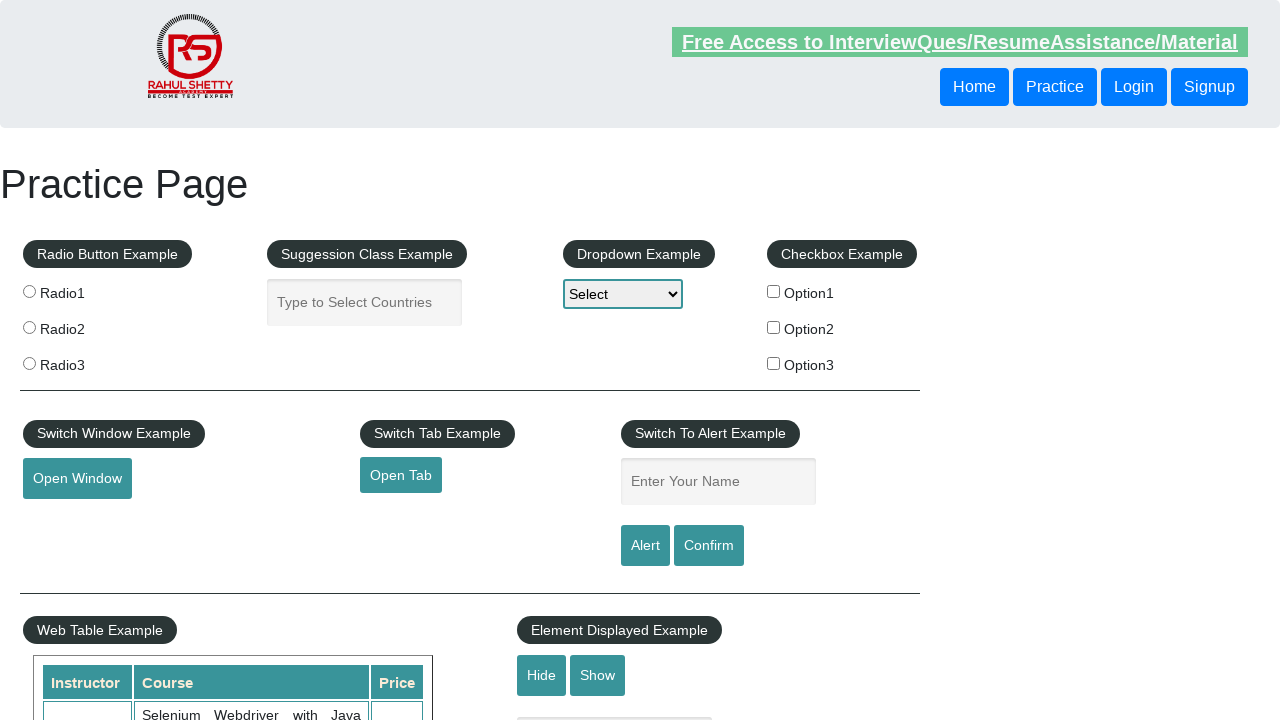

Hovered over the 'More' navigation menu element in the iframe at (253, 360) on iframe >> nth=0 >> internal:control=enter-frame >> nav ul li:nth-child(9) a >> n
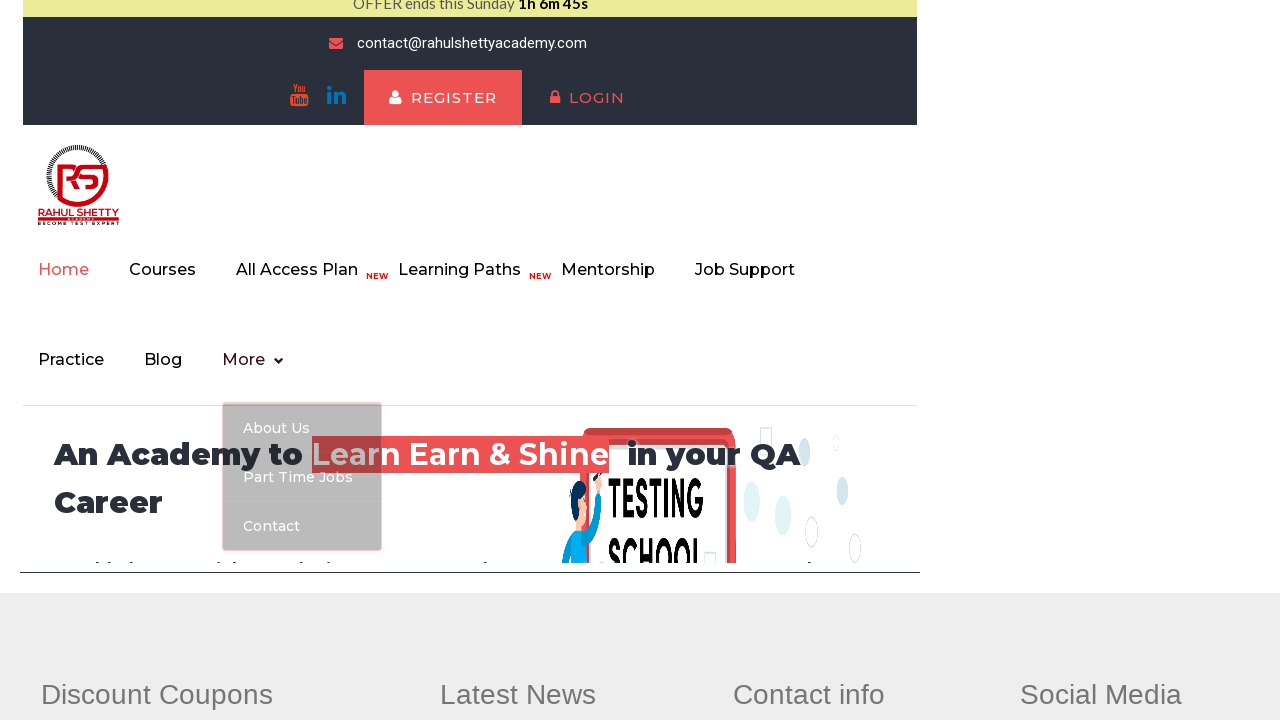

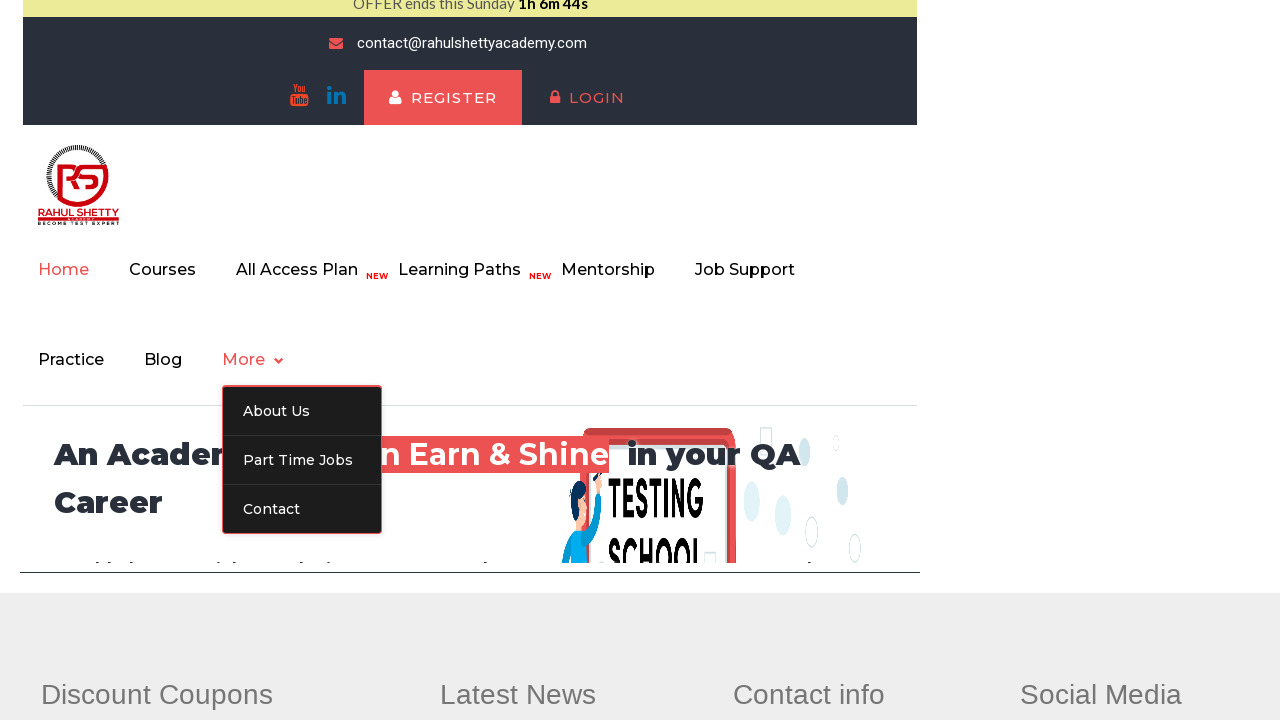